Tests browser tab switching functionality by opening a link in a new tab, switching between tabs, and verifying the page titles

Starting URL: https://assurant.qtestnet.com/

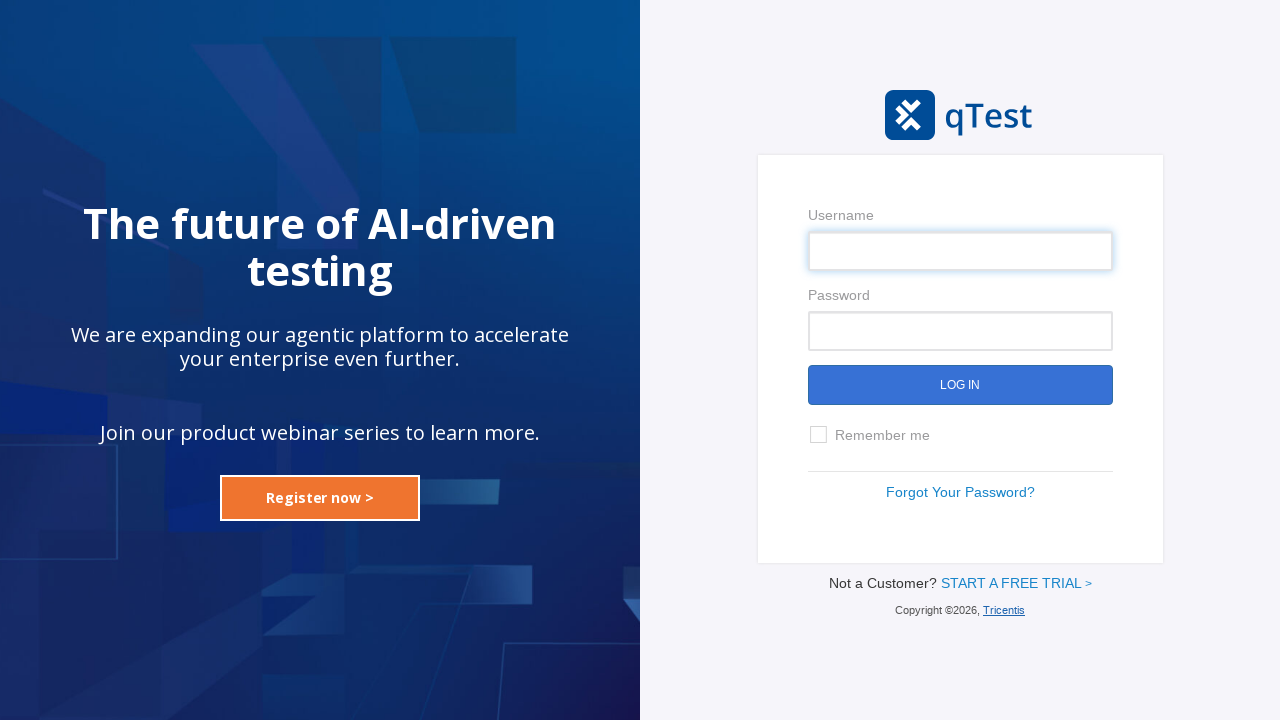

Opened Tricentis link in new tab using Ctrl+Click at (1004, 610) on a:has-text('Tricentis')
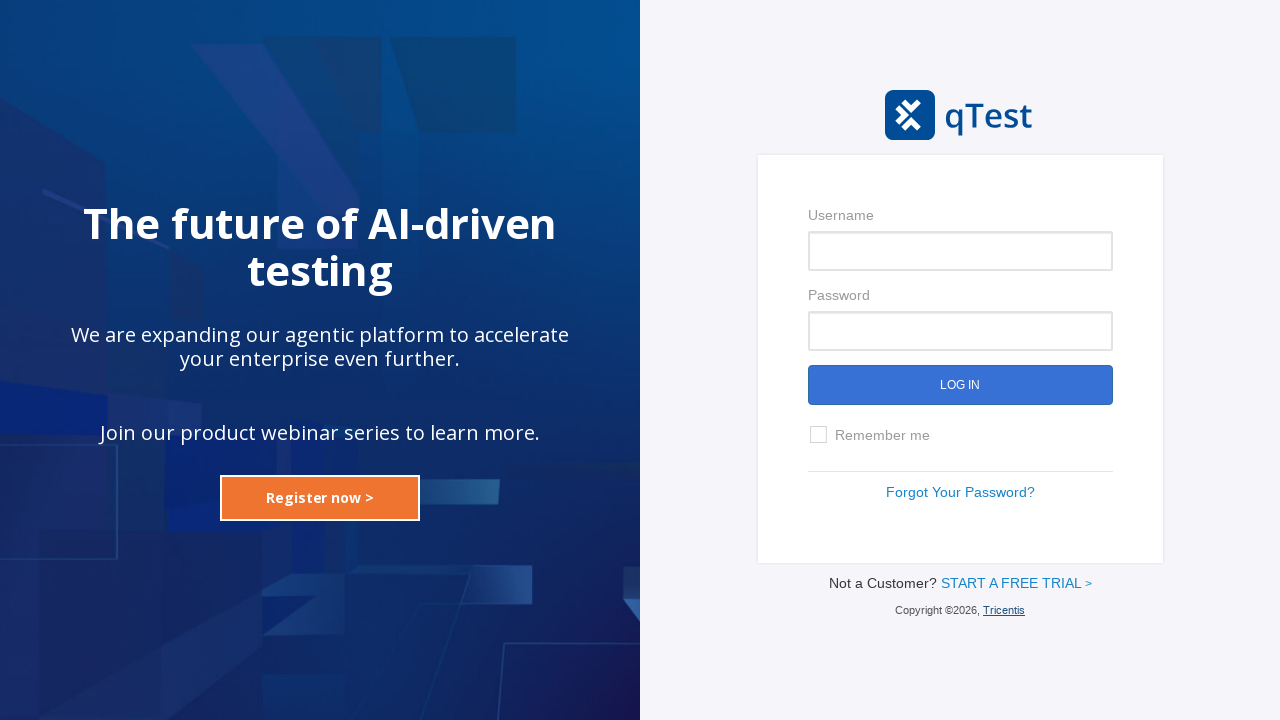

Retrieved all open tabs from browser context
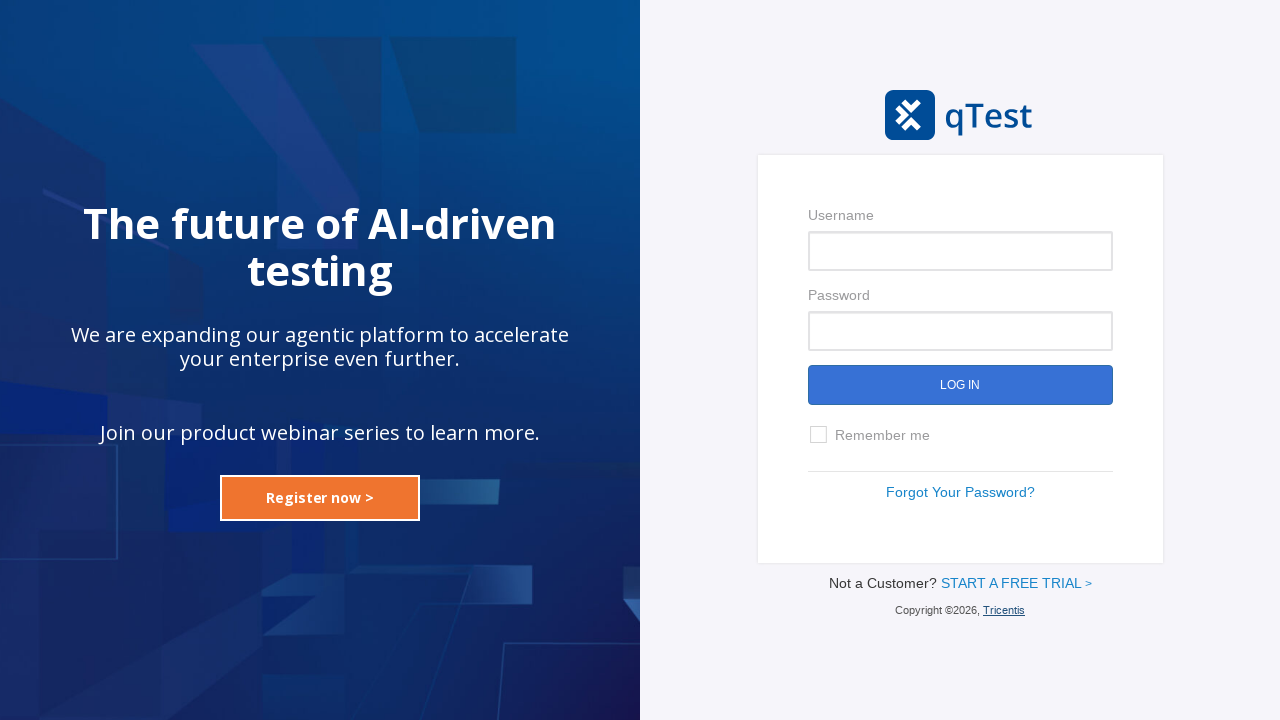

Switched to the new tab (second tab)
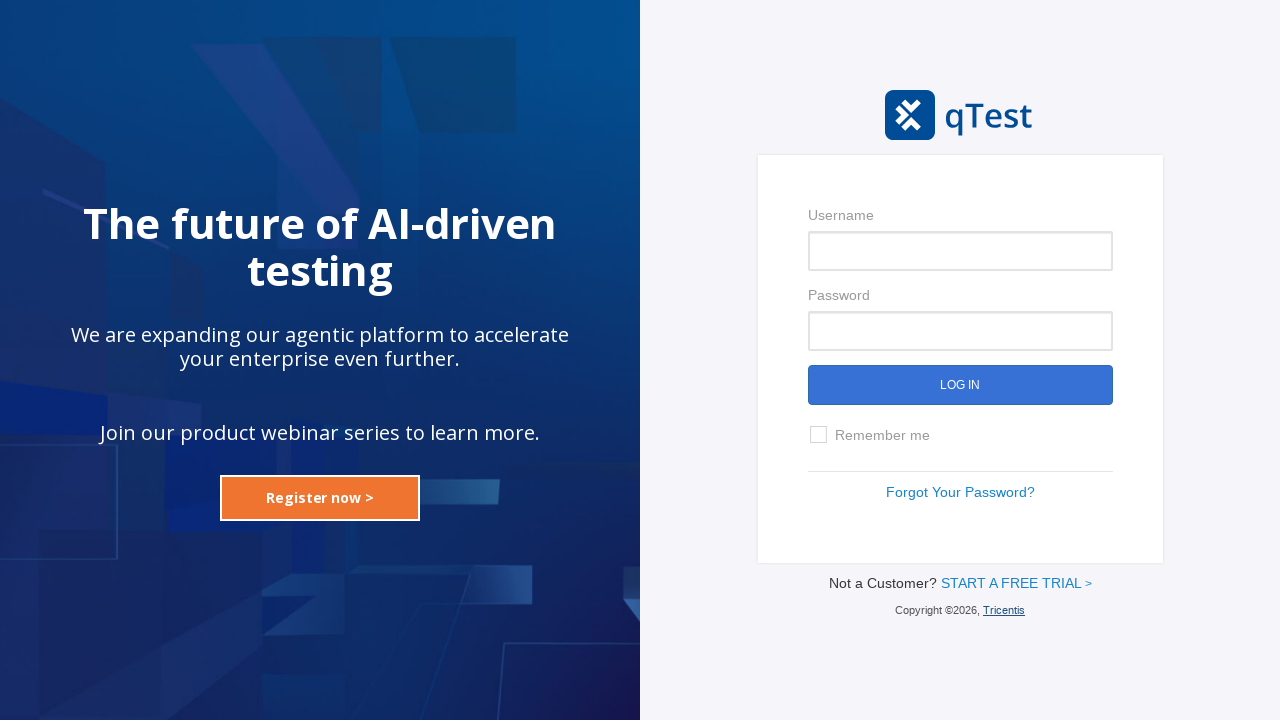

Waited for new tab to fully load
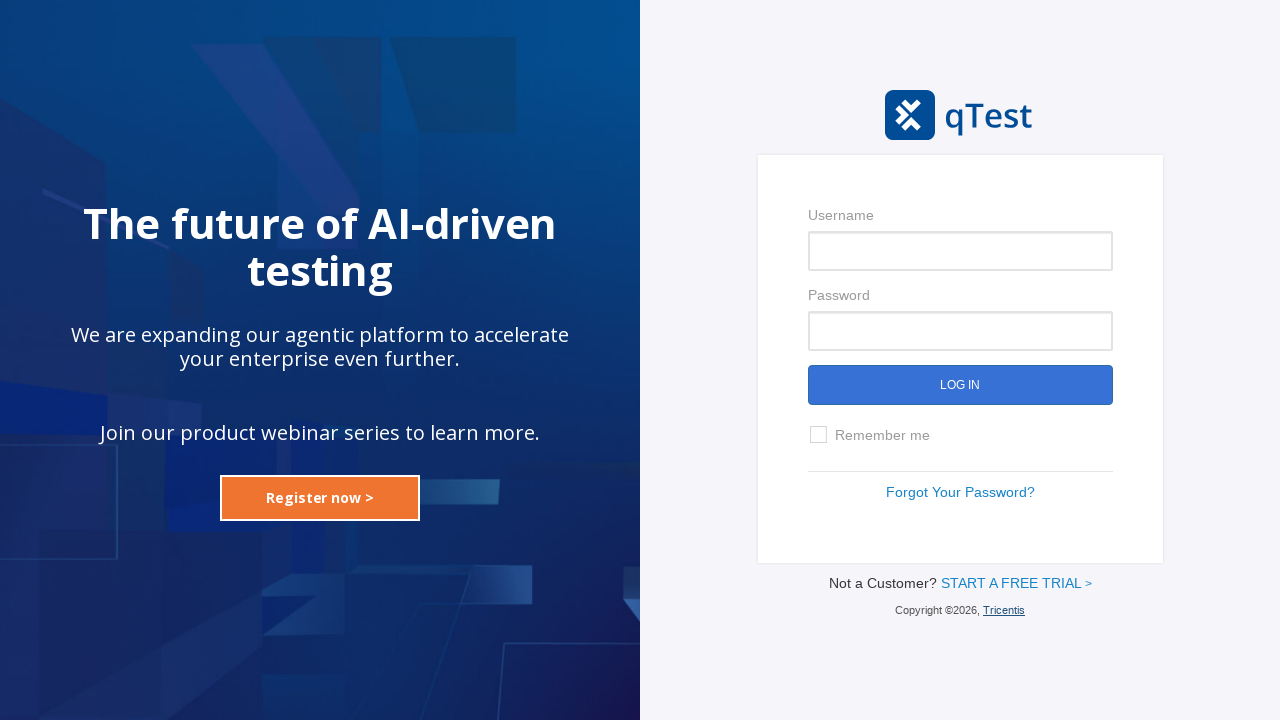

Retrieved new tab title: AI-powered automated testing software tools | Tricentis
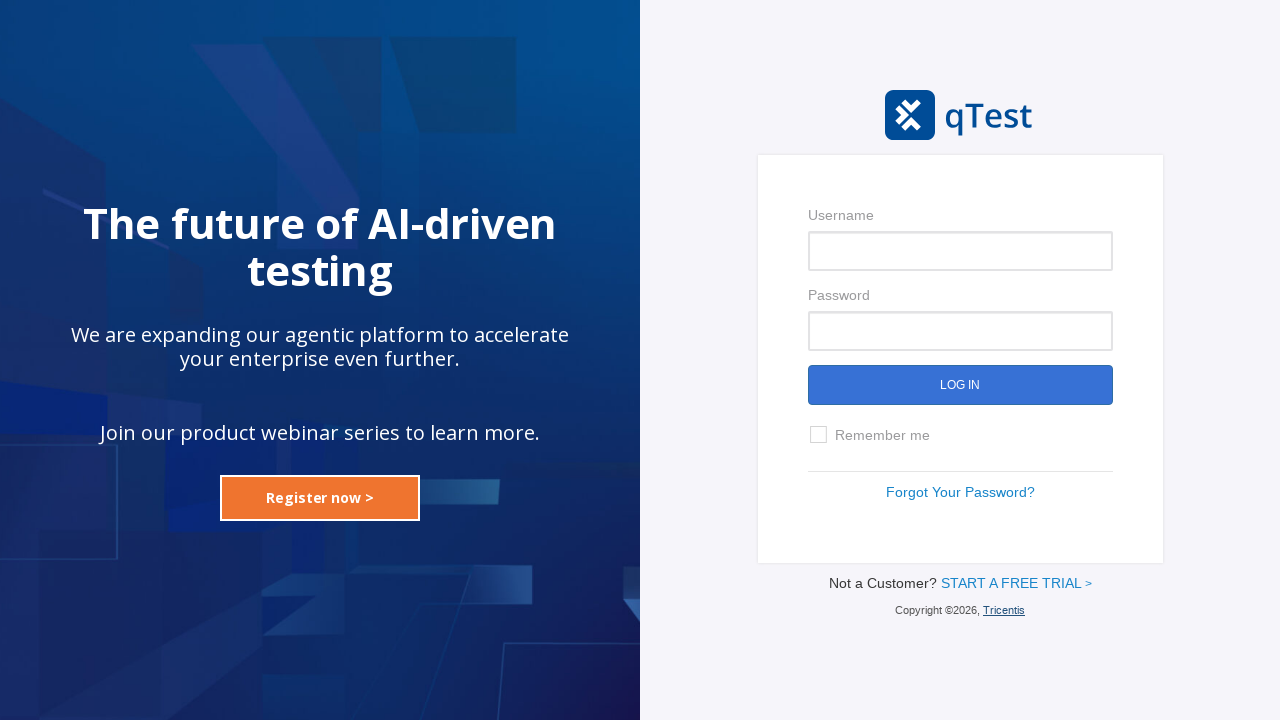

Closed the new tab
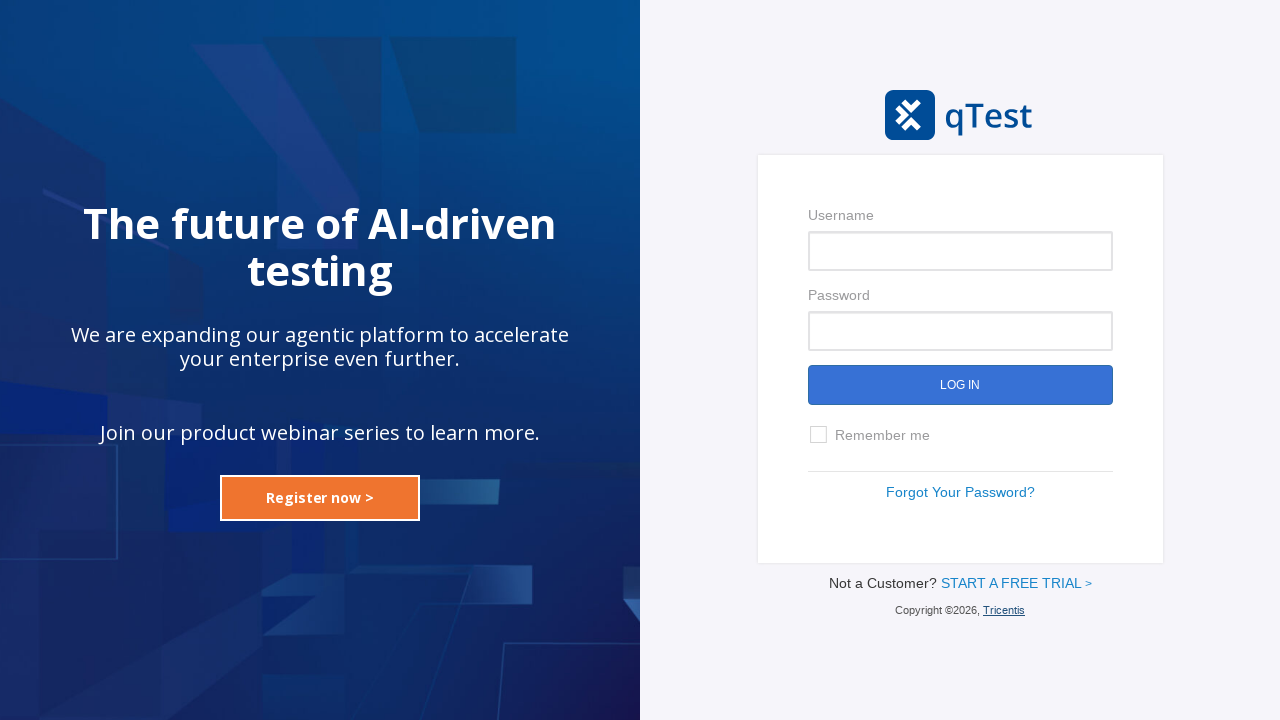

Retrieved original tab title: qTest - Login
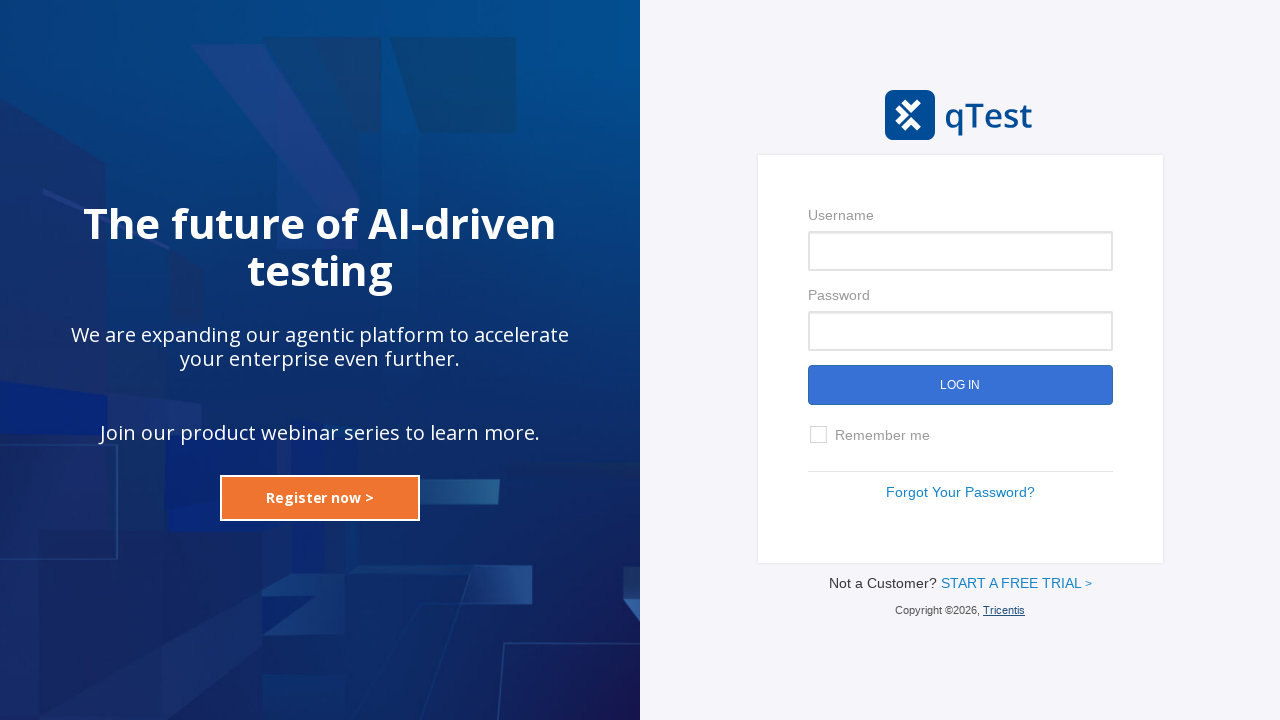

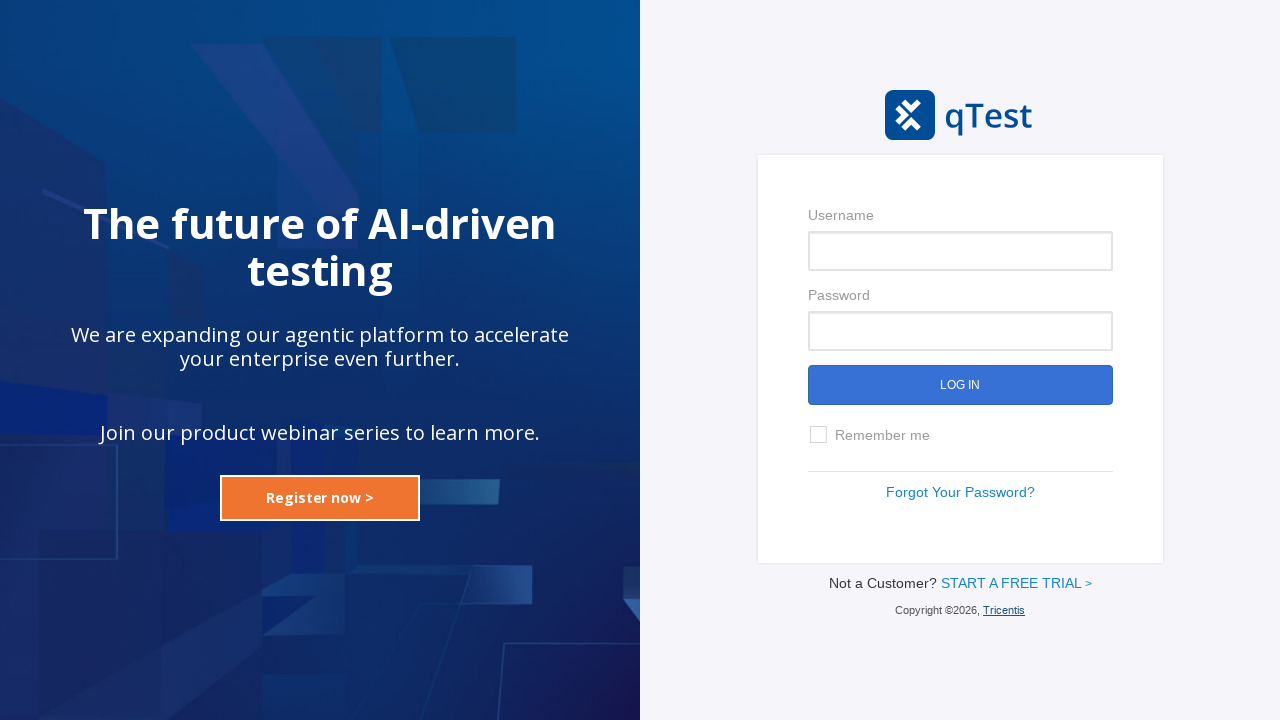